Tests e-commerce checkout flow on Saucedemo by logging in, selecting a product, adding to cart, and completing purchase

Starting URL: https://www.saucedemo.com/

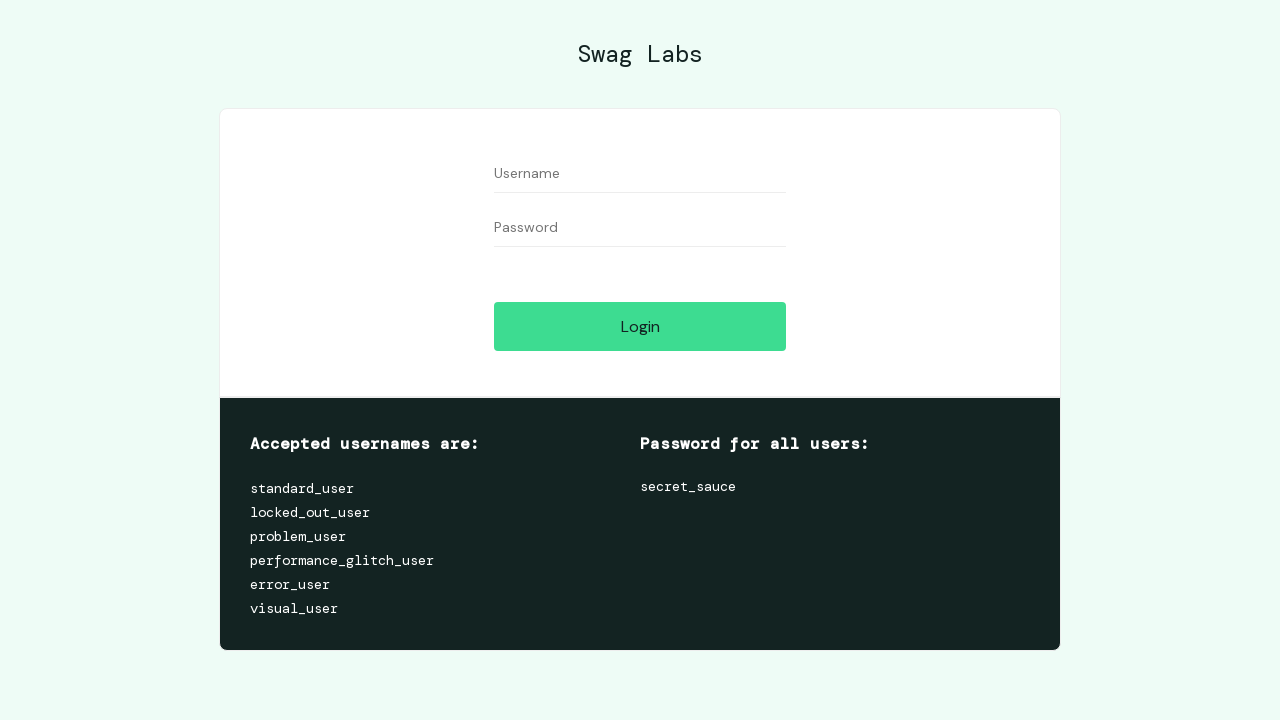

Filled username field with 'standard_user' on #user-name
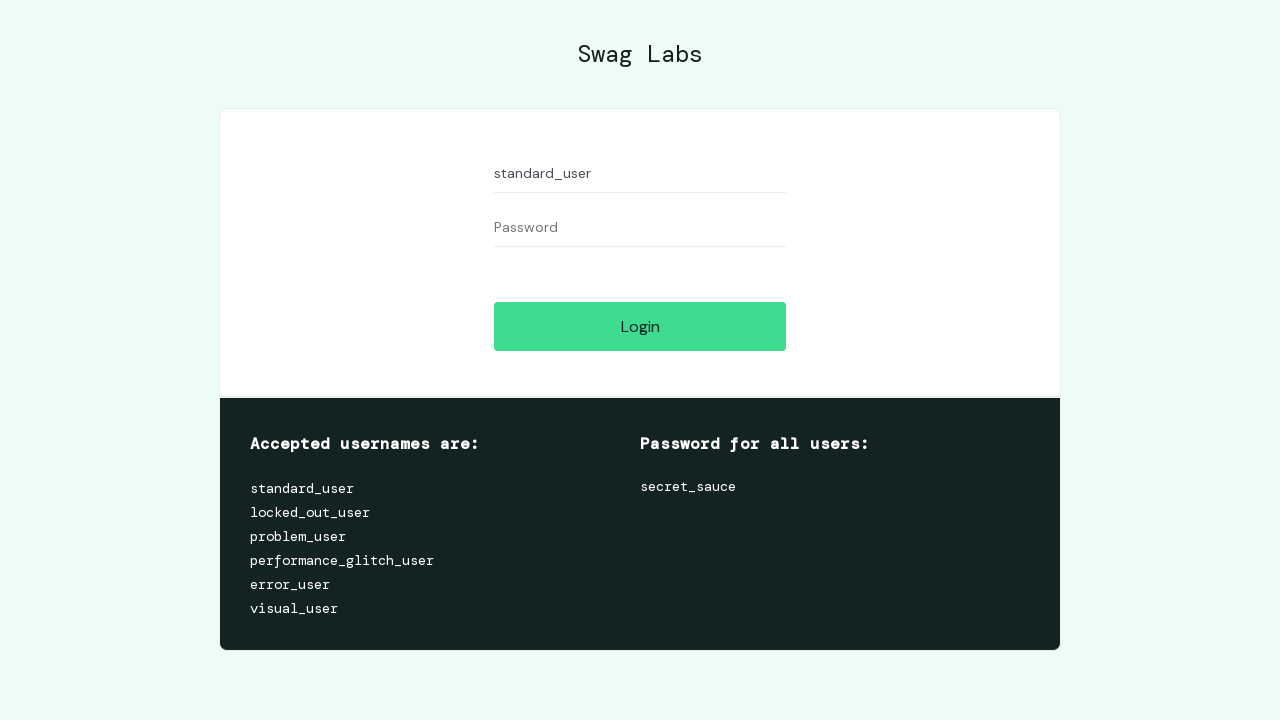

Filled password field with 'secret_sauce' on #password
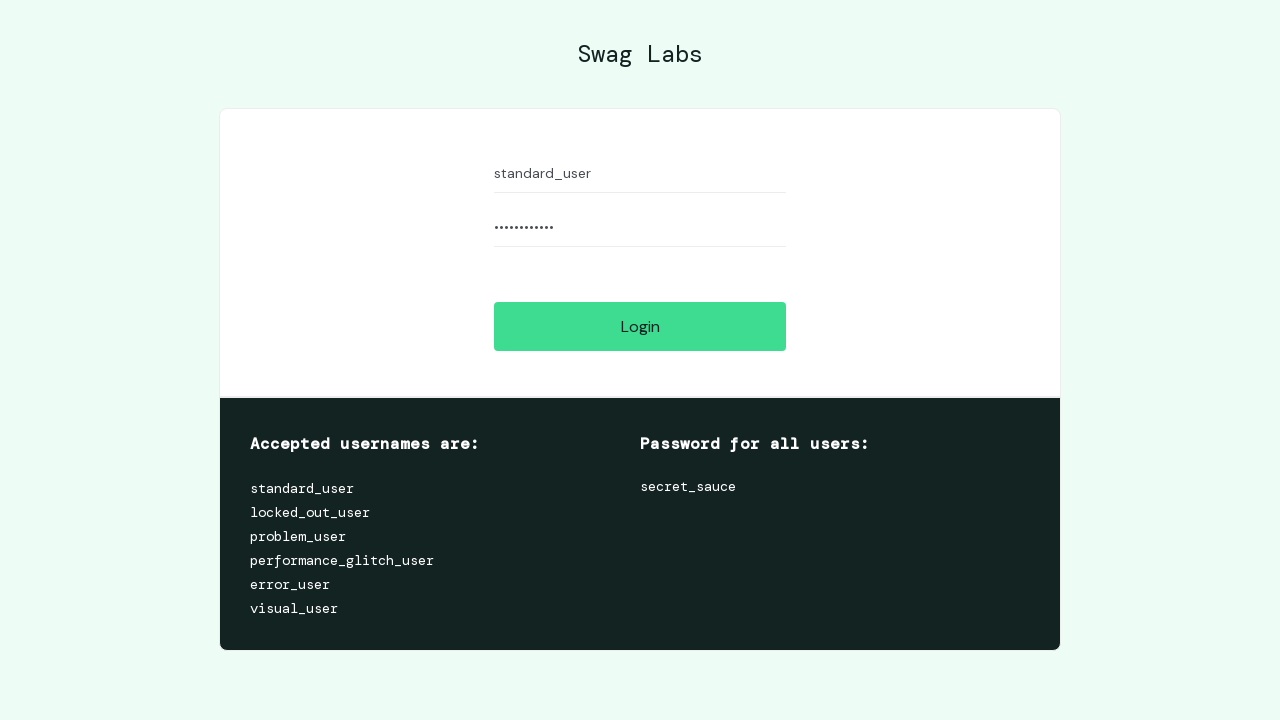

Clicked login button at (640, 326) on #login-button
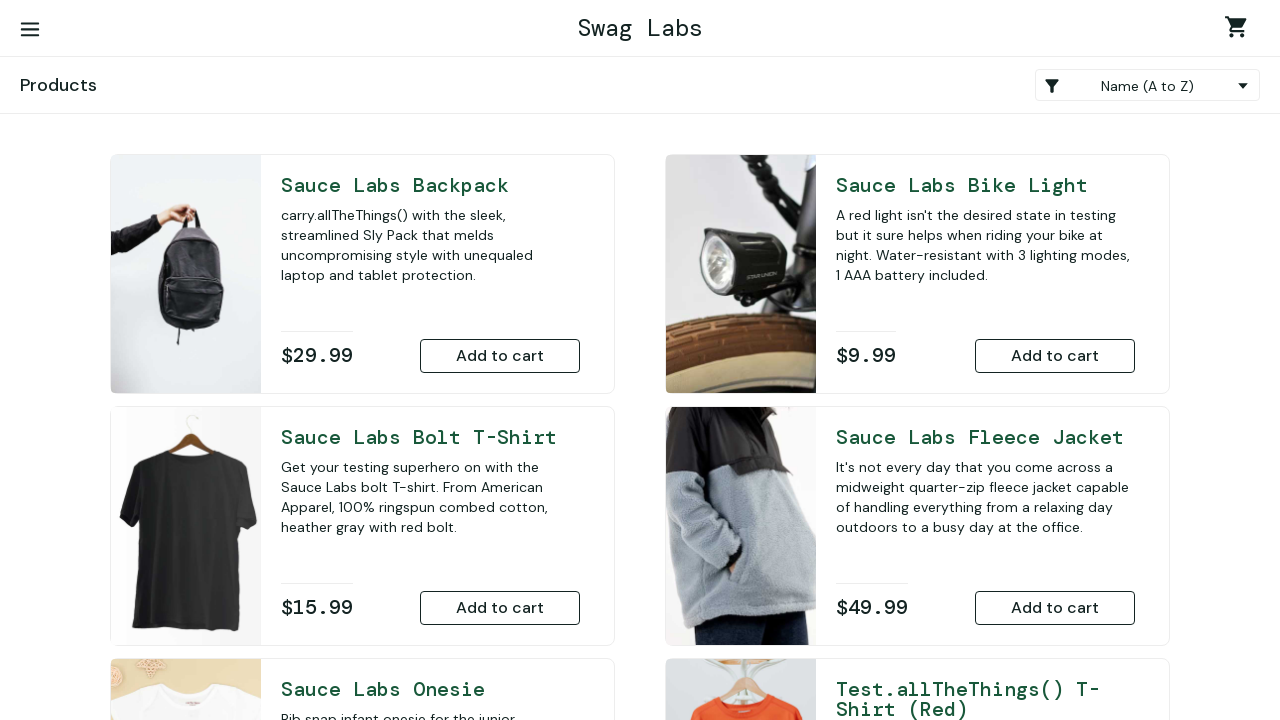

Clicked on first product in inventory at (430, 185) on .inventory_item_name >> nth=0
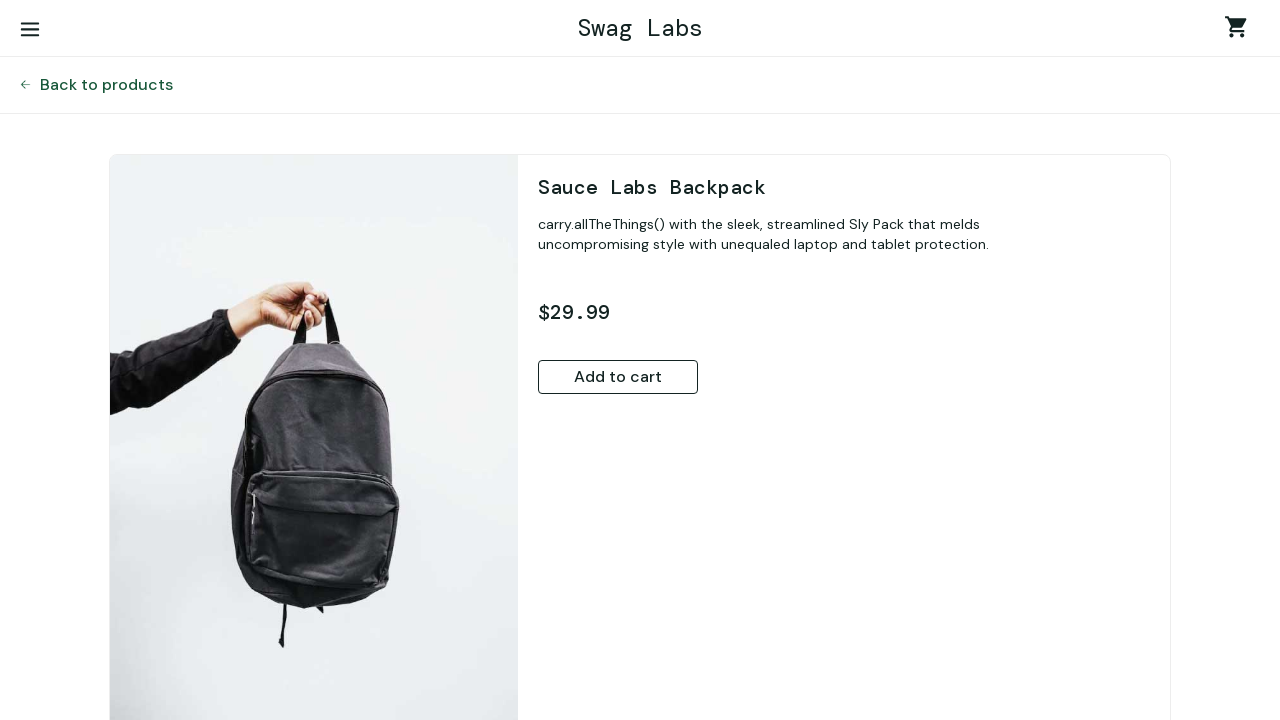

Clicked add to cart button at (618, 377) on #add-to-cart
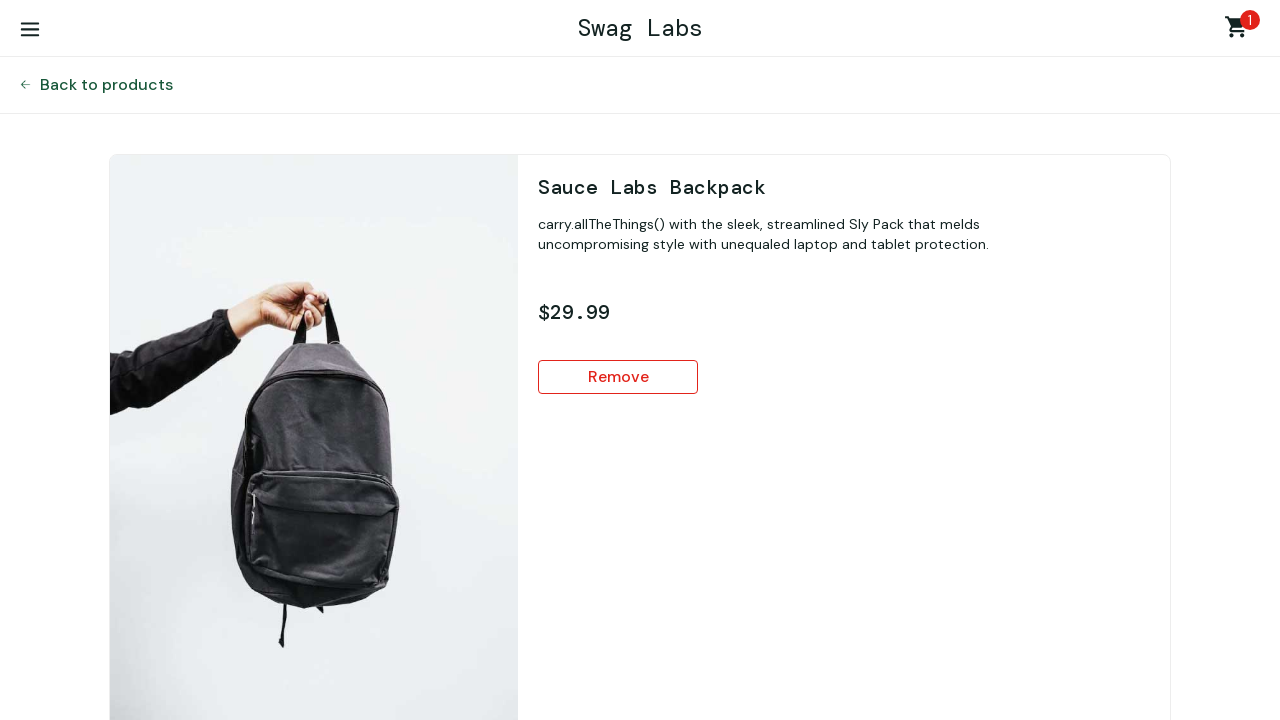

Clicked shopping cart link at (1240, 30) on .shopping_cart_link
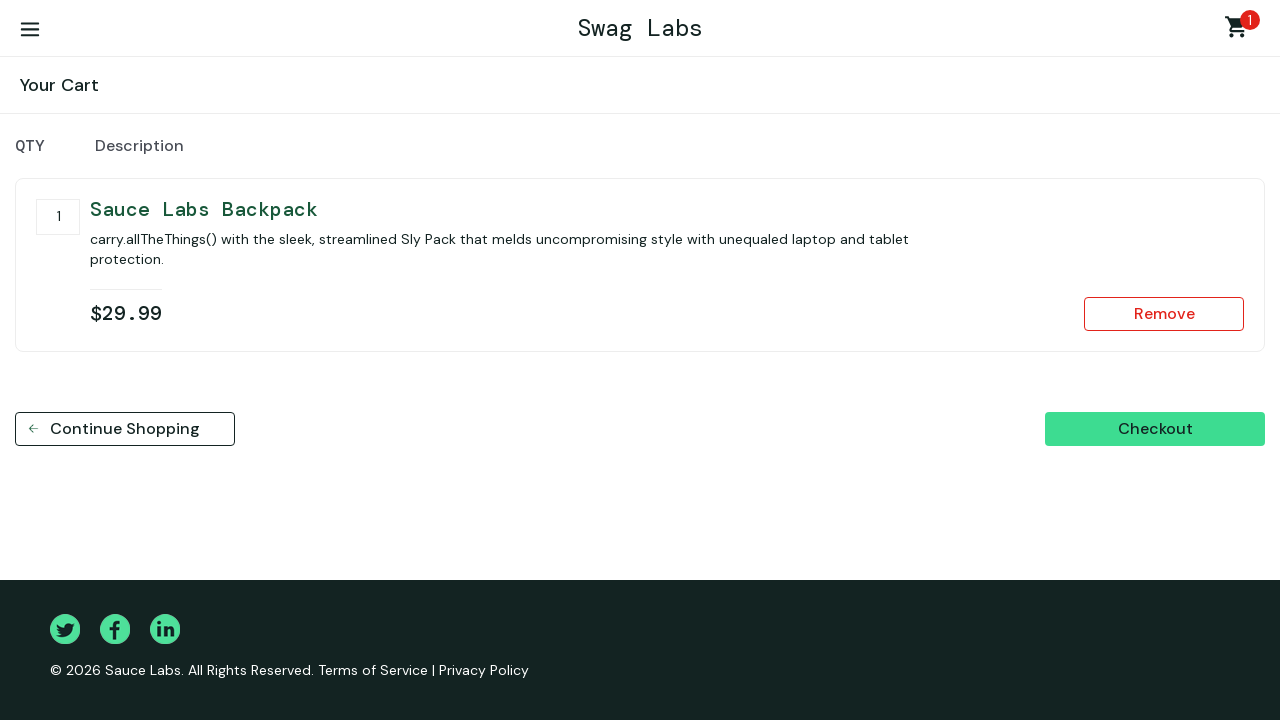

Clicked checkout button at (1155, 429) on #checkout
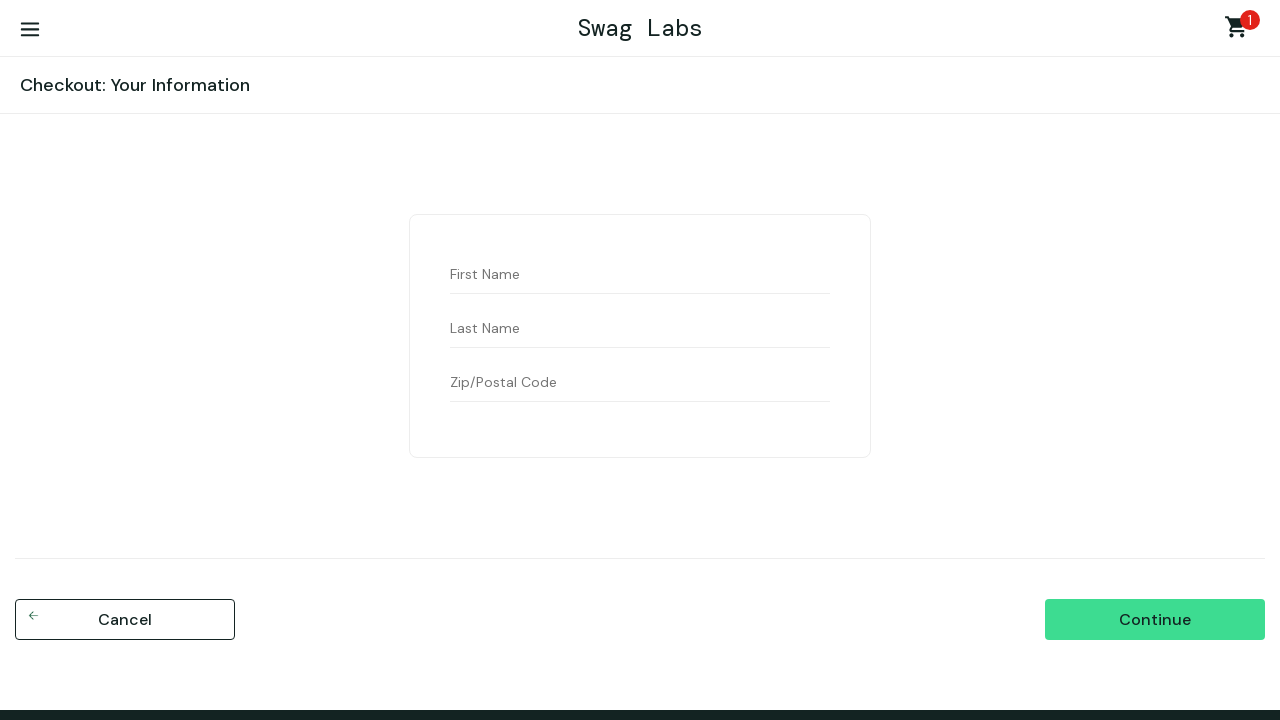

Filled first name field with 'Yasin Murat' on #first-name
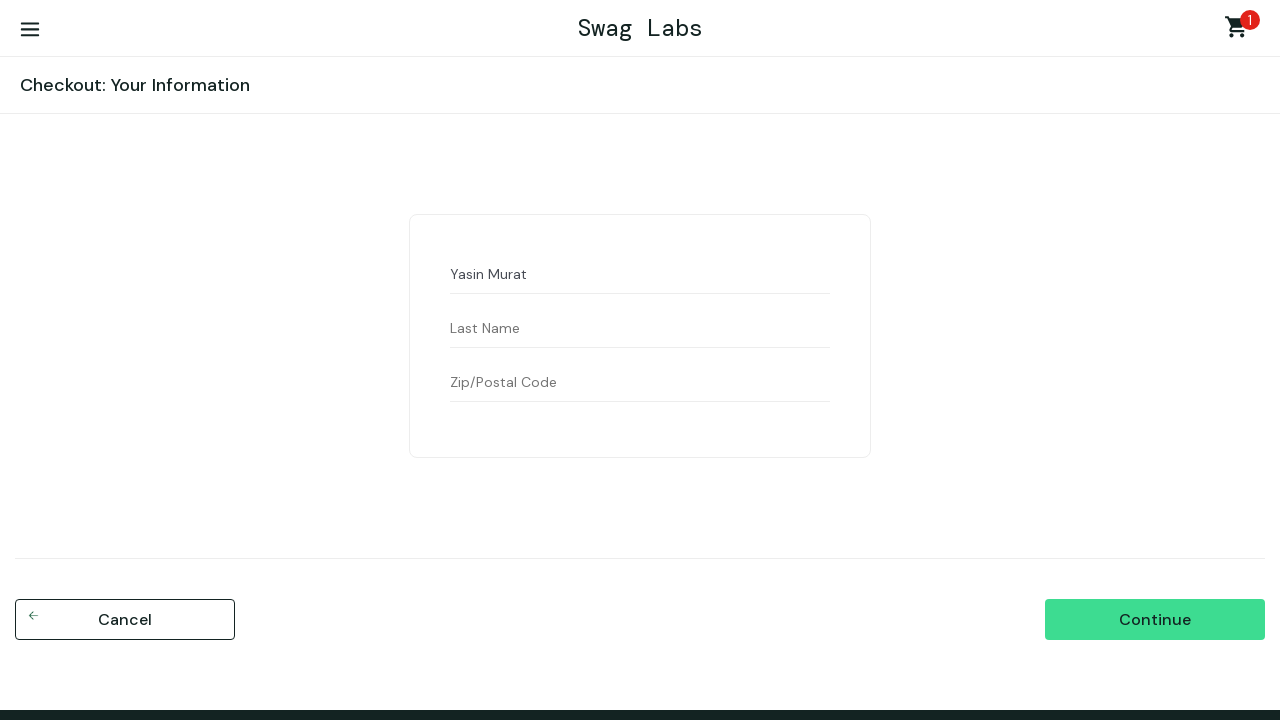

Filled last name field with 'YENI' on #last-name
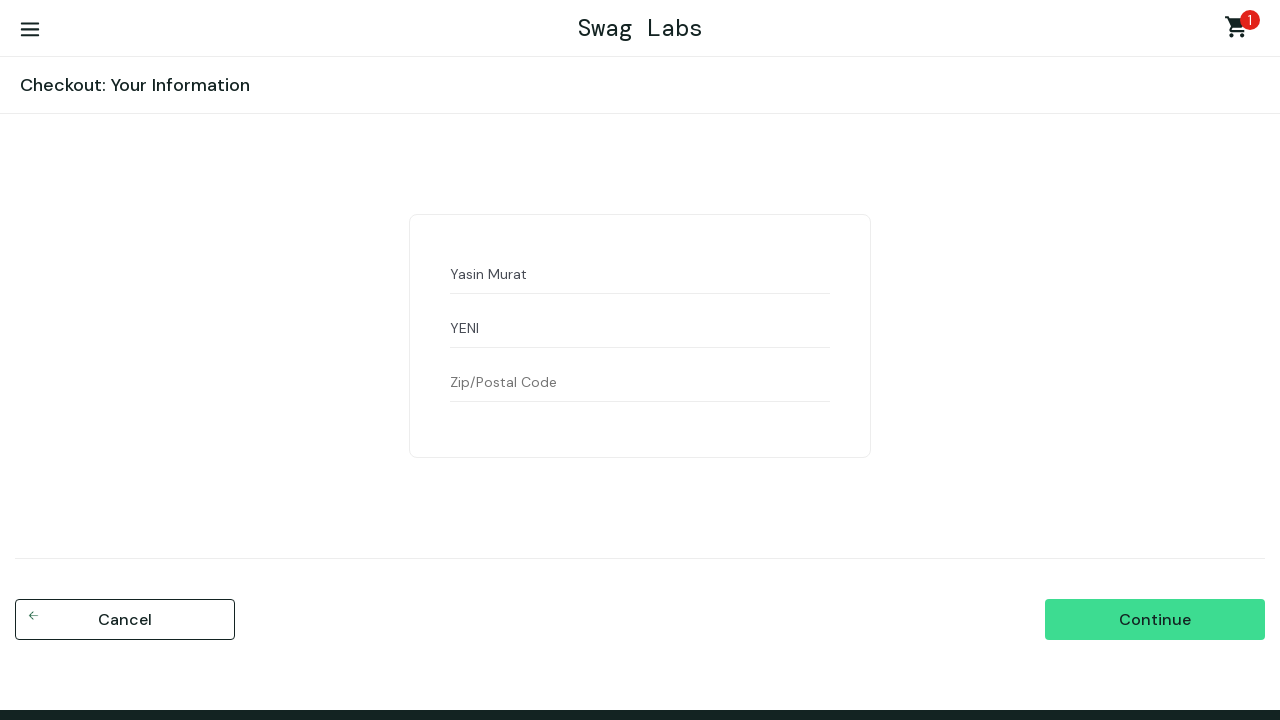

Filled postal code field with '320001' on #postal-code
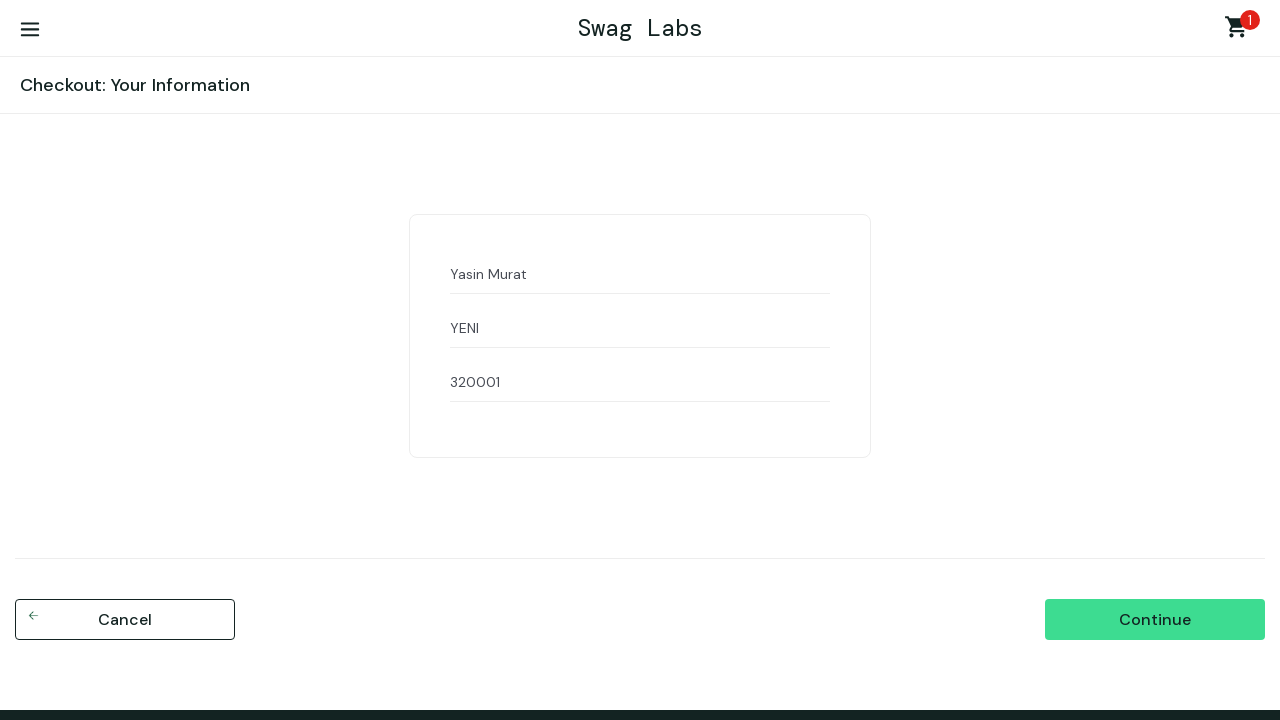

Clicked continue button on checkout form at (1155, 620) on #continue
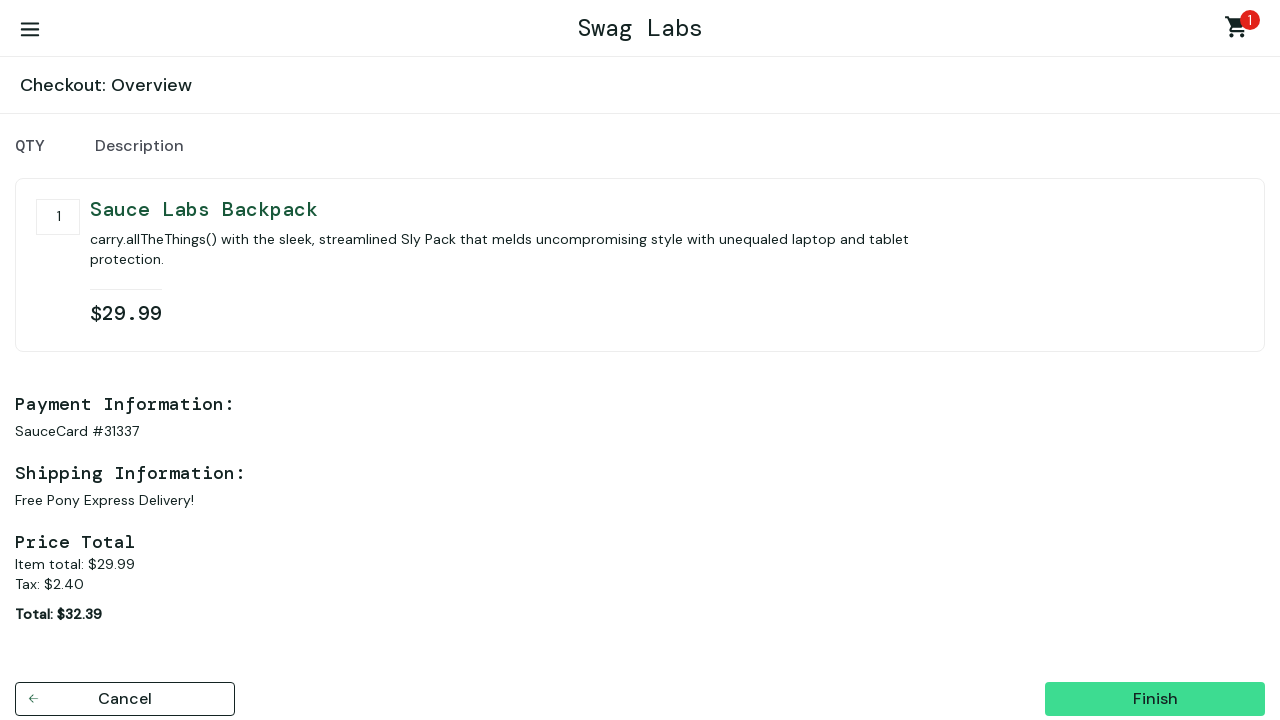

Clicked finish button to complete purchase at (1155, 699) on #finish
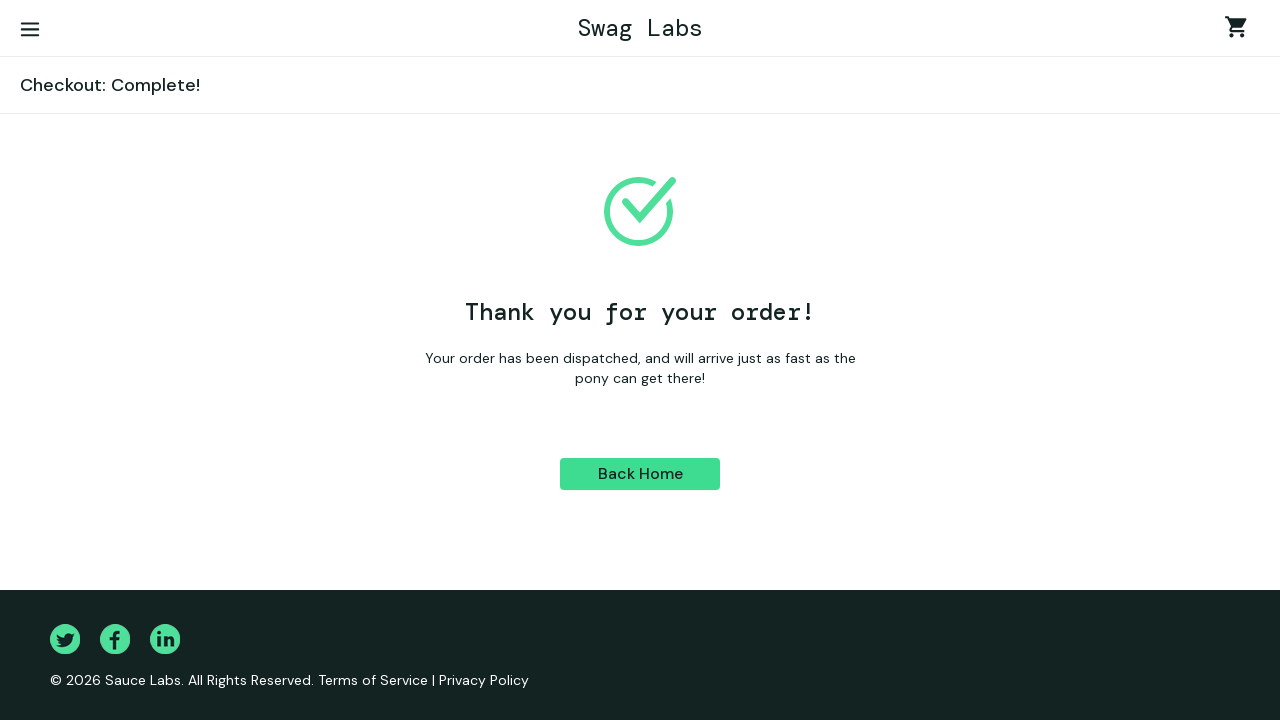

Thank you message appeared, order completed successfully
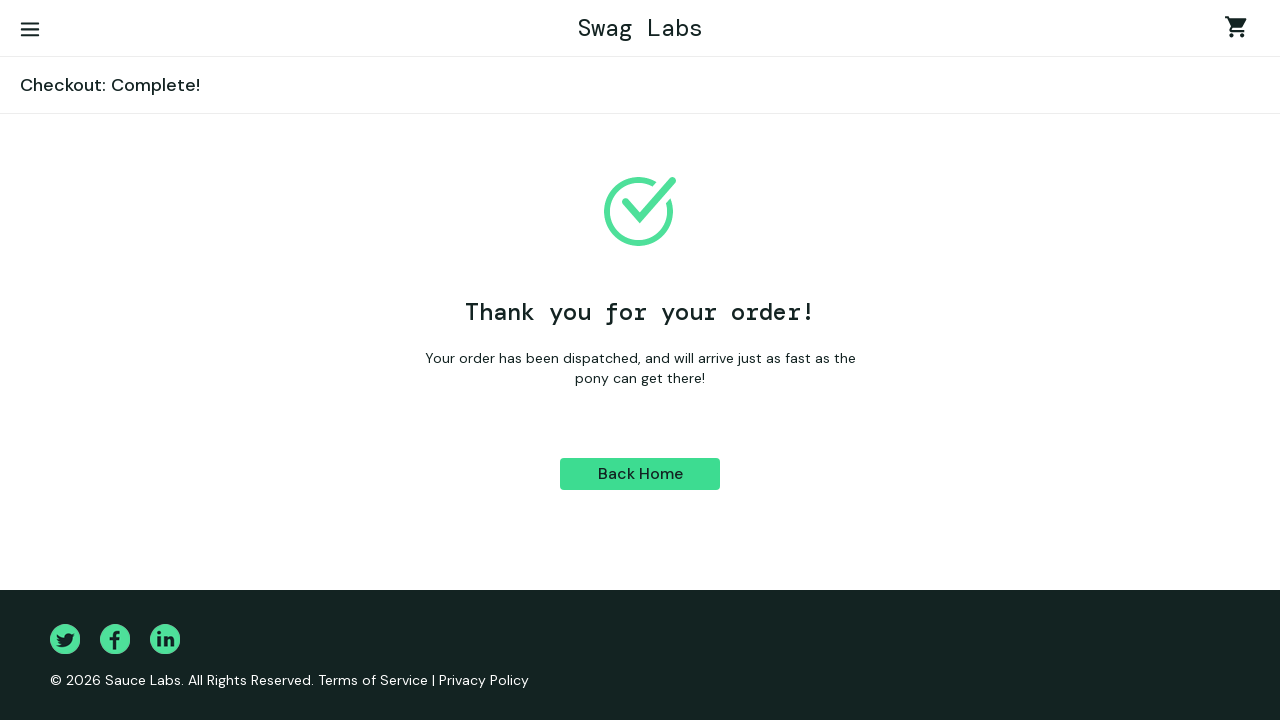

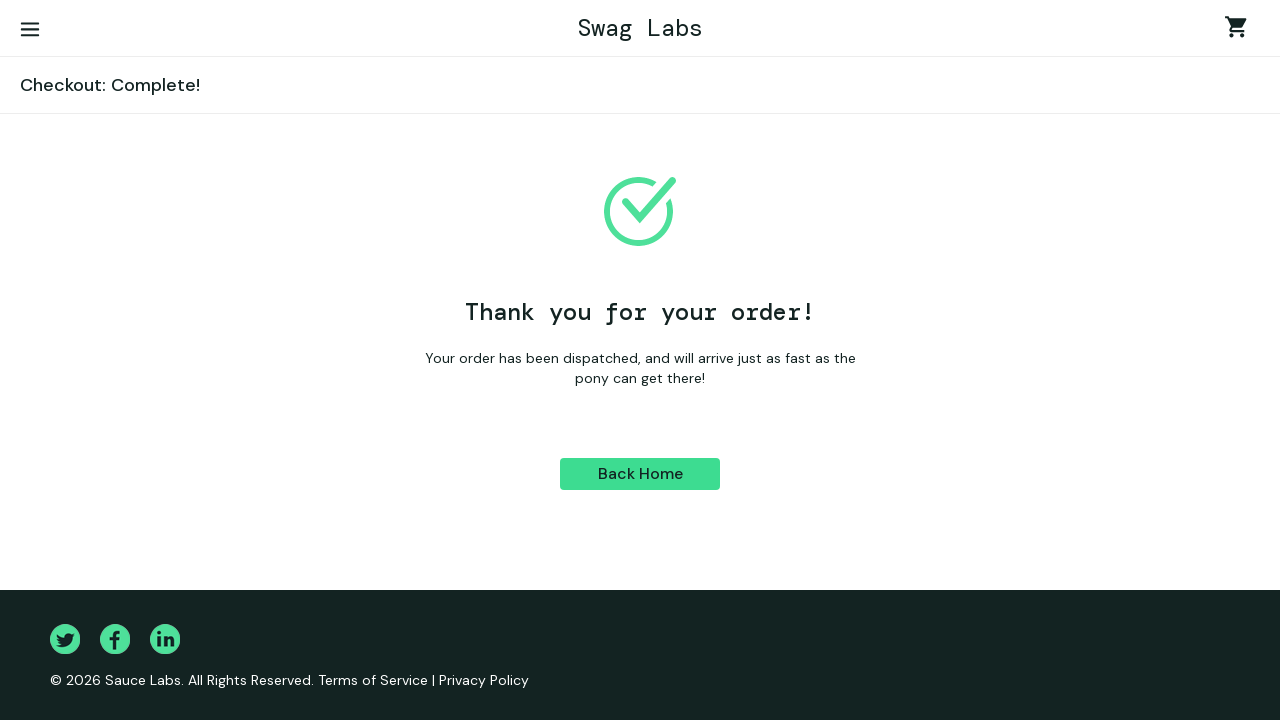